Tests registration form validation by submitting with only ZIP code filled, expecting an error message

Starting URL: https://sharelane.com/cgi-bin/register.py

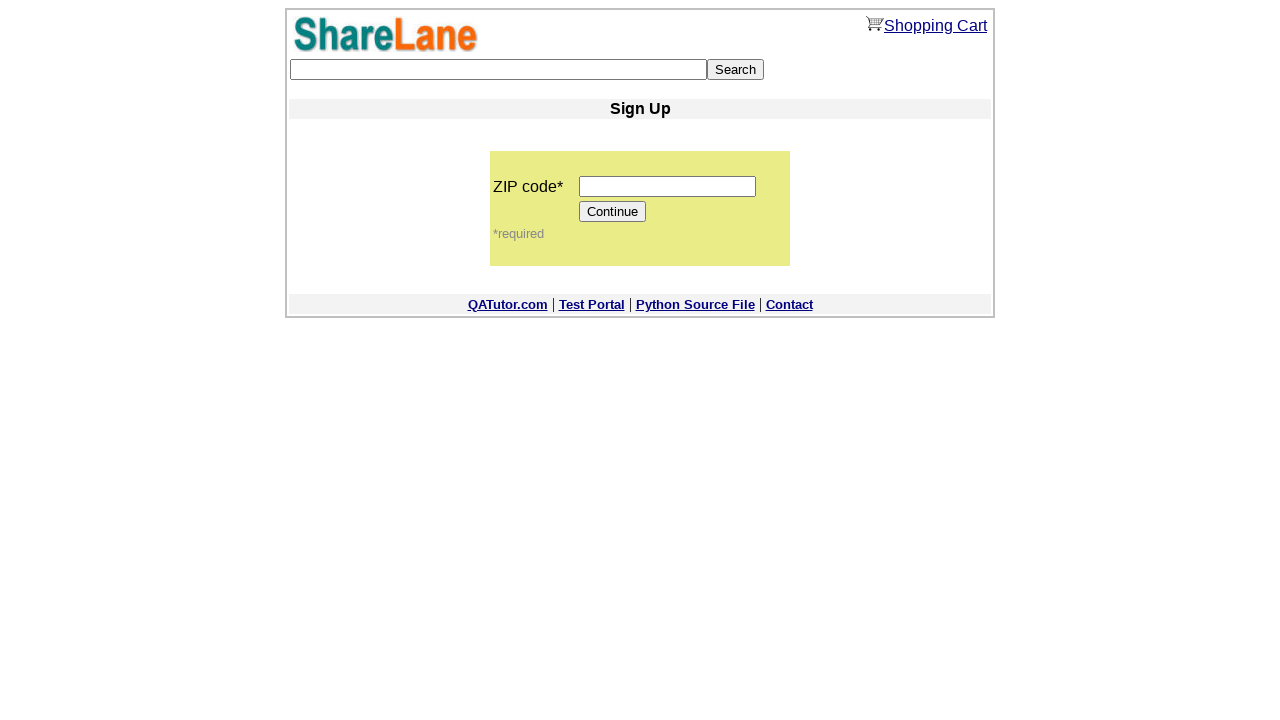

Filled ZIP code field with '12345' on input[name='zip_code']
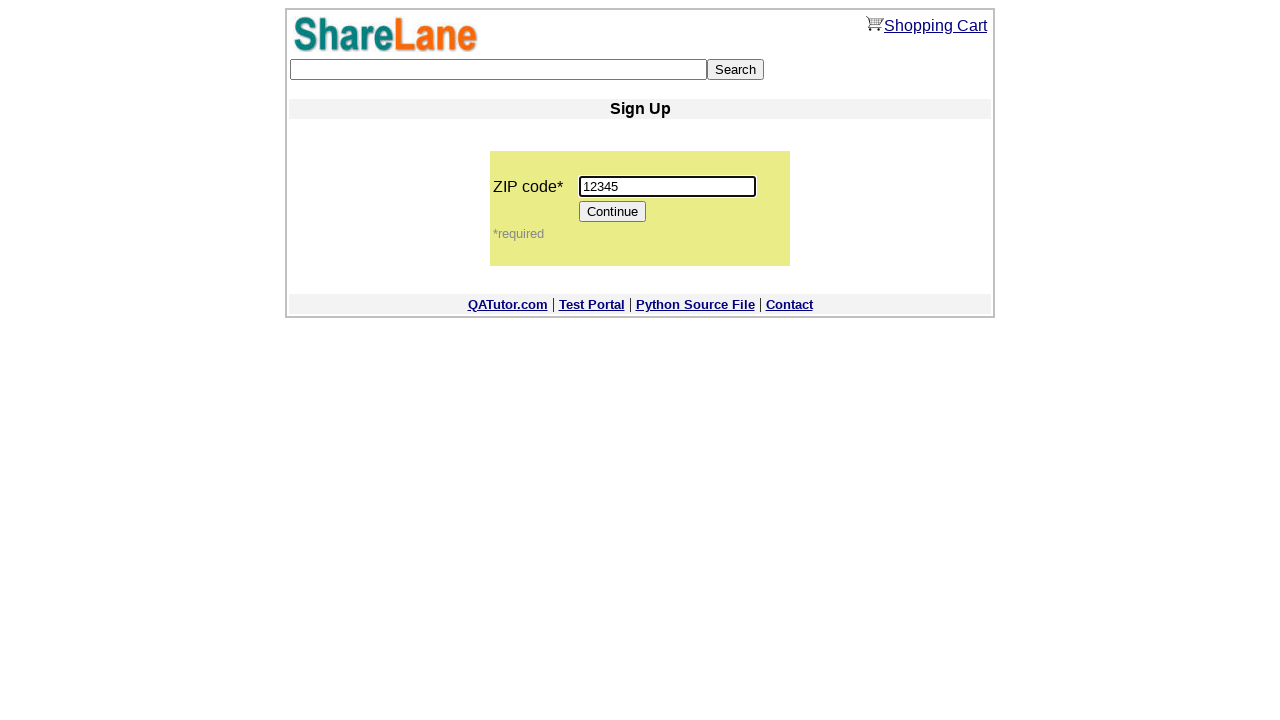

Clicked Continue button at (613, 212) on input[value='Continue']
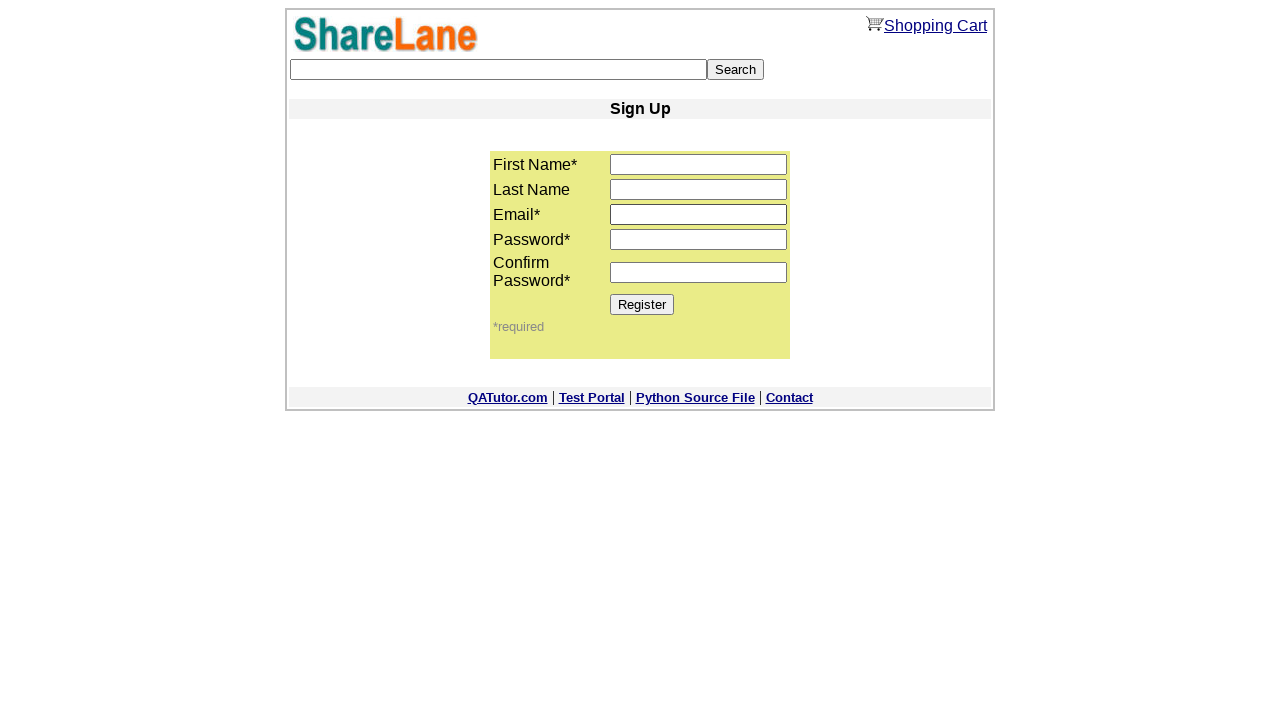

Clicked Register button to trigger validation at (642, 304) on input[value='Register']
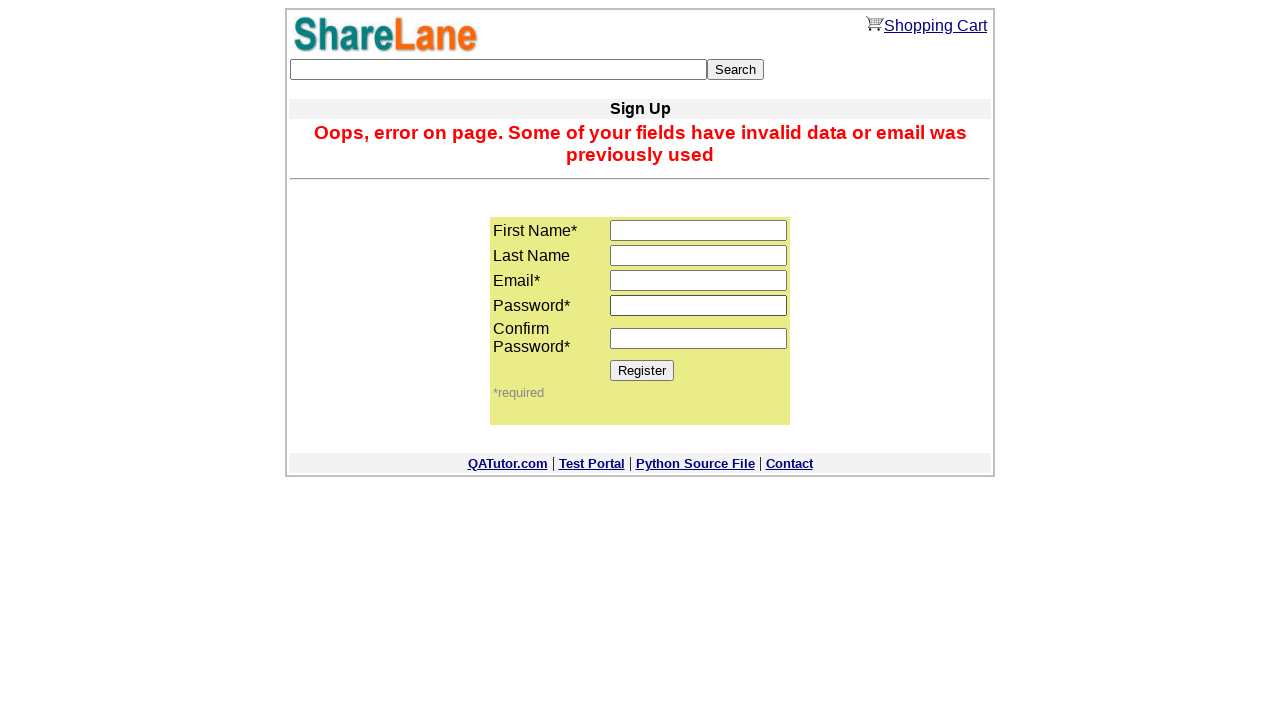

Error message appeared on page
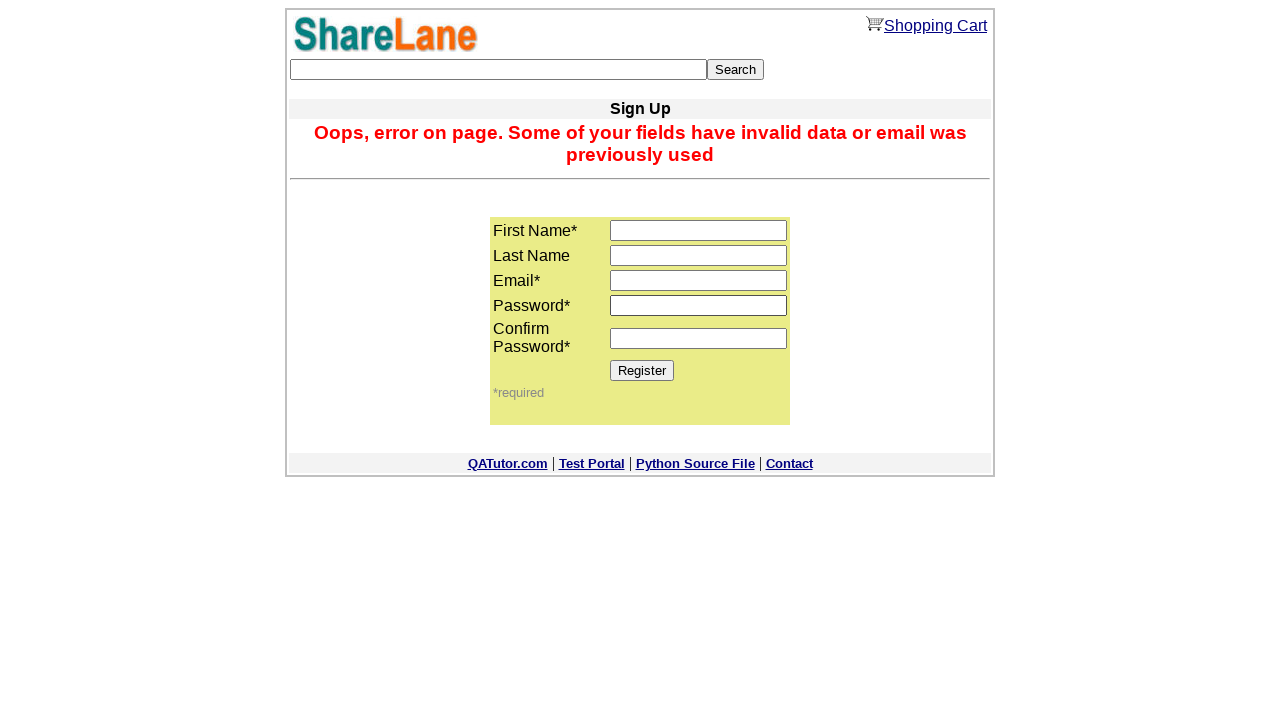

Retrieved error message text
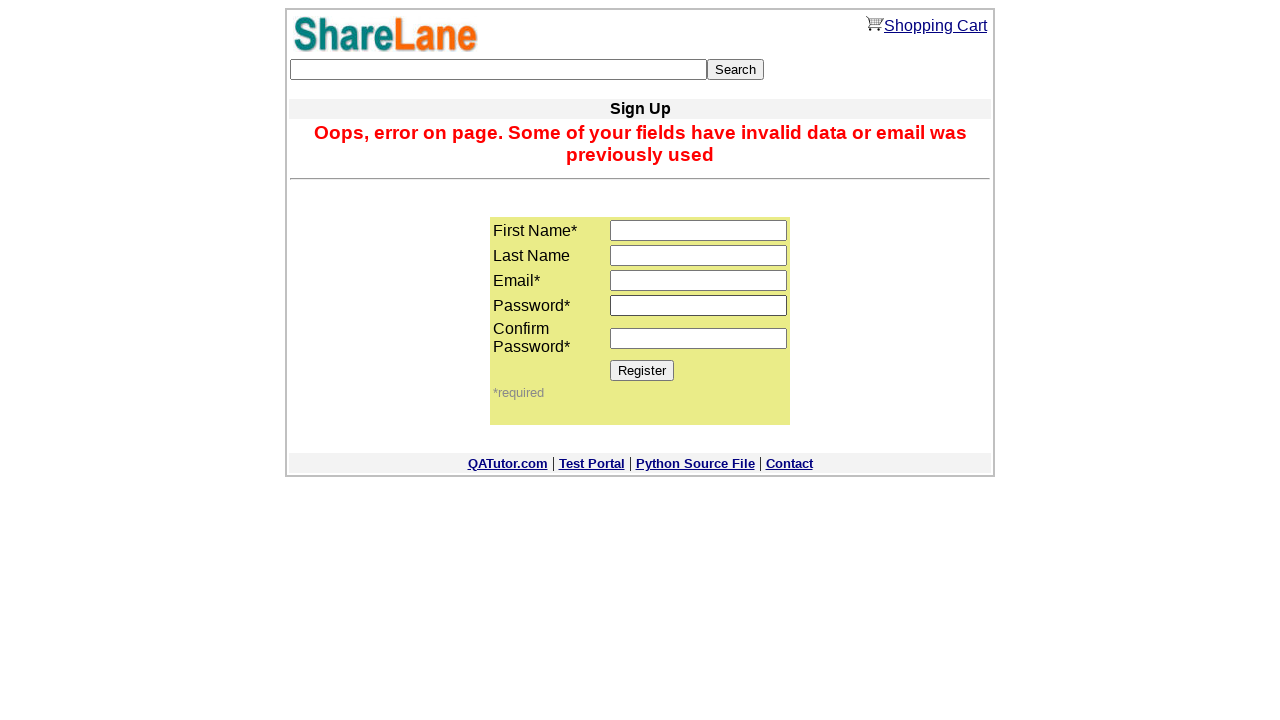

Verified error message matches expected validation message
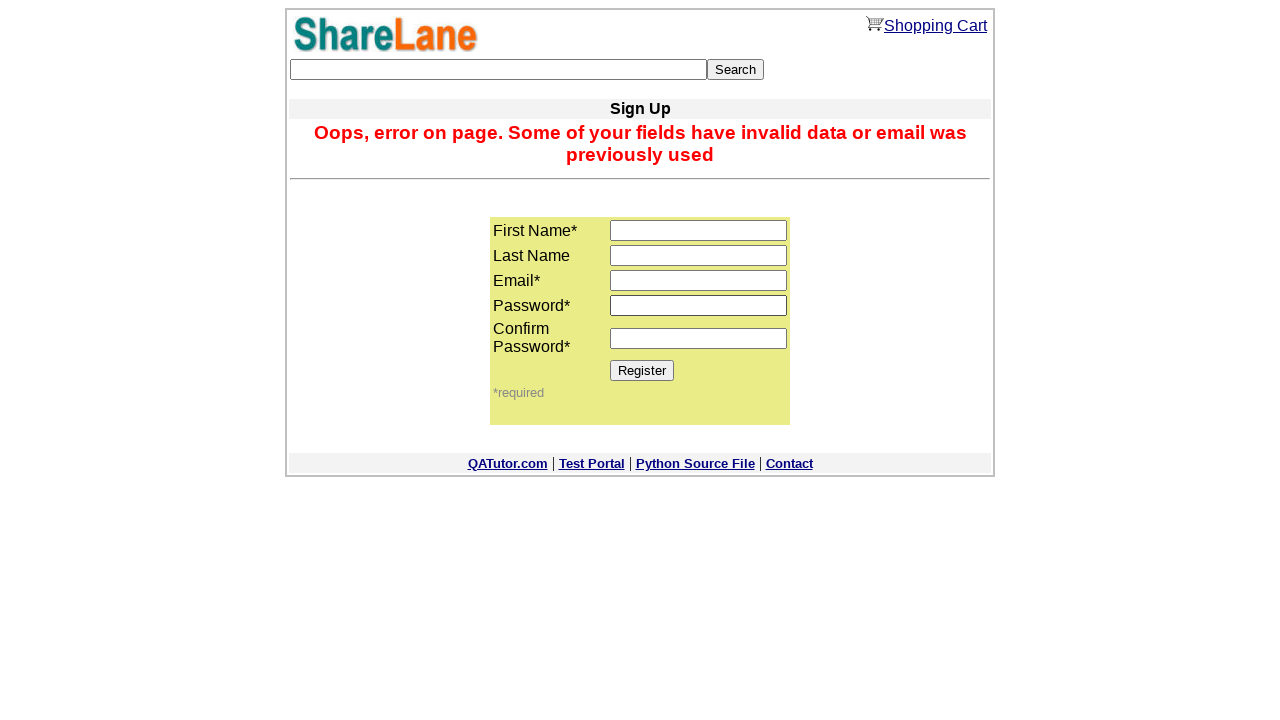

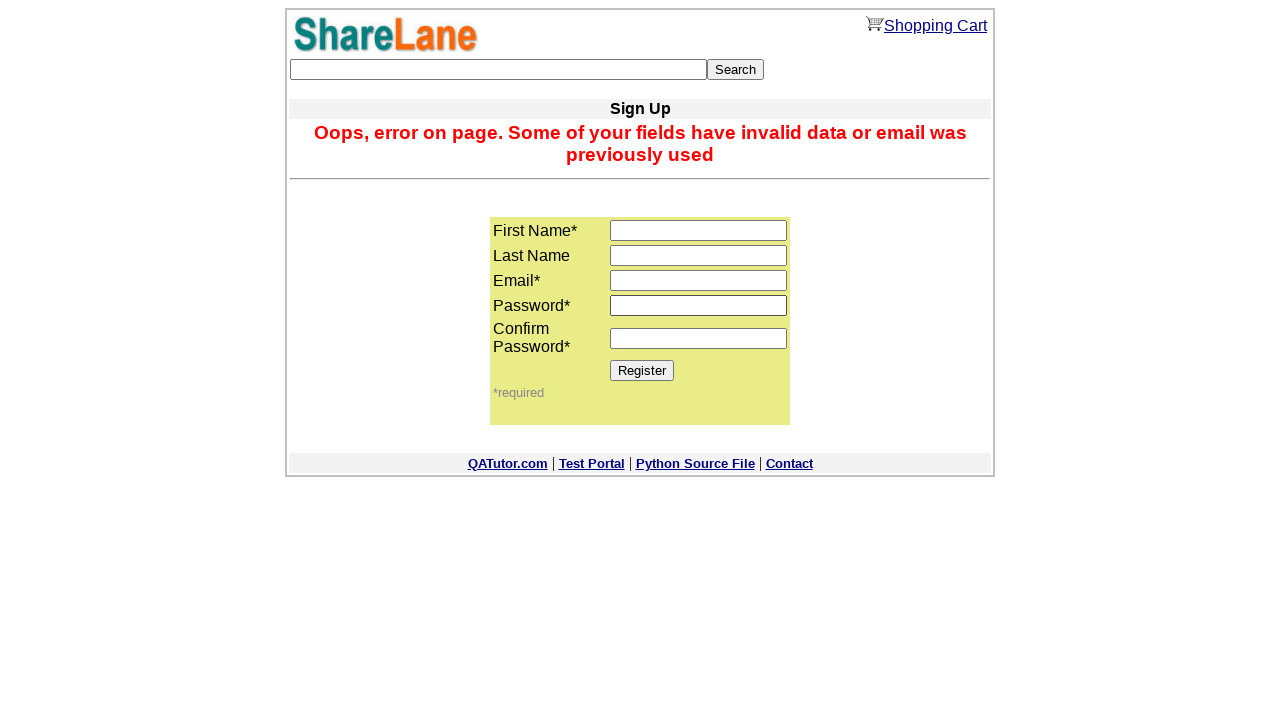